Tests a todo list application by checking off existing items, adding a new todo item to the list

Starting URL: https://lambdatest.github.io/sample-todo-app/

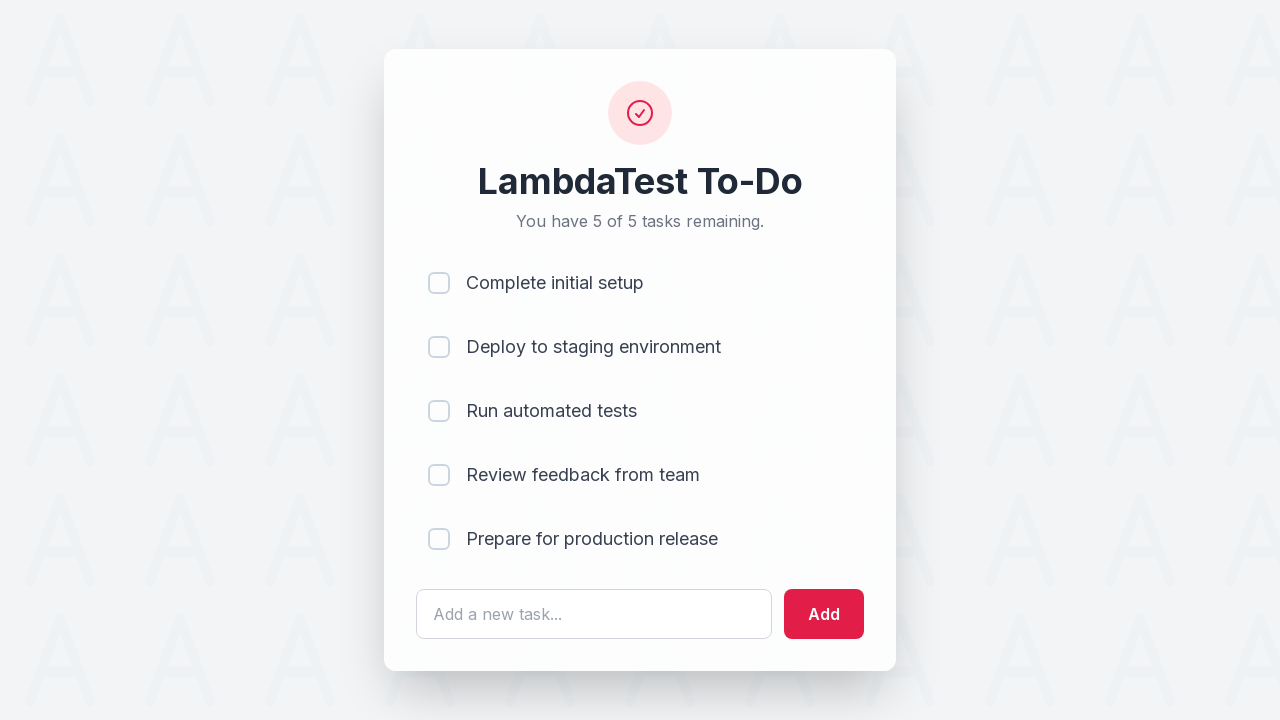

Checked first todo item (li1) at (439, 283) on input[name='li1']
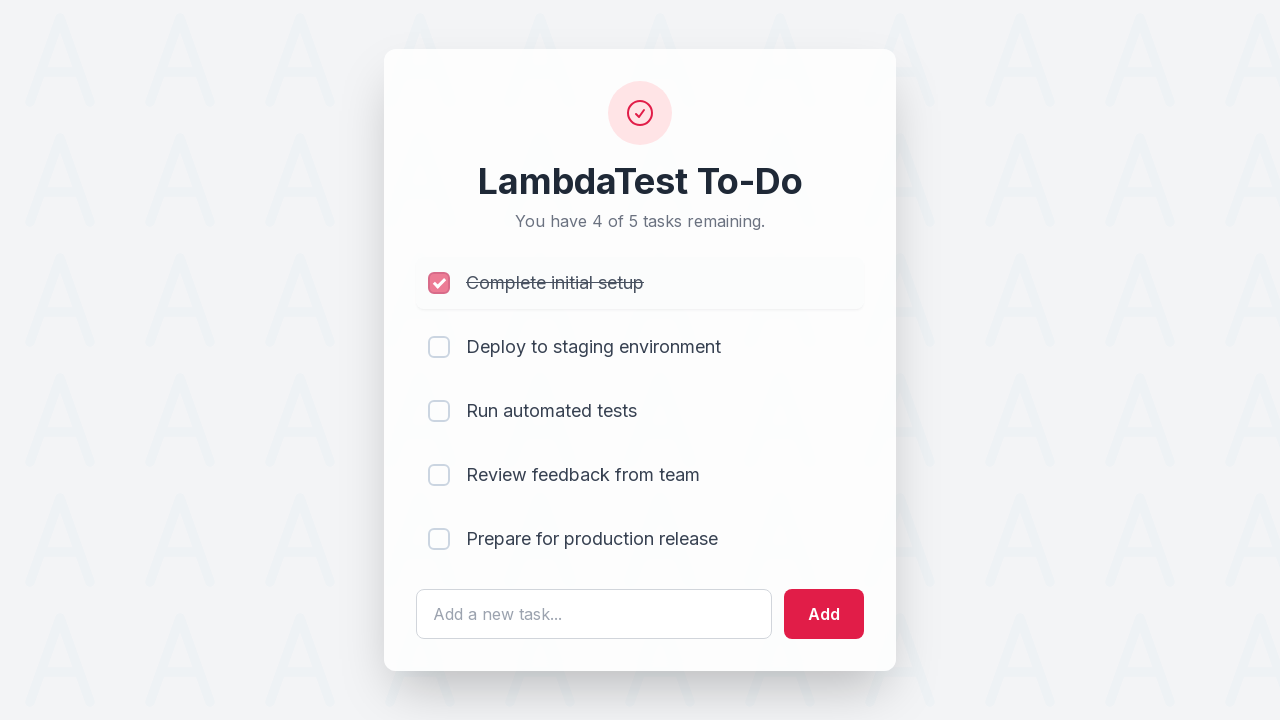

Checked second todo item (li2) at (439, 347) on input[name='li2']
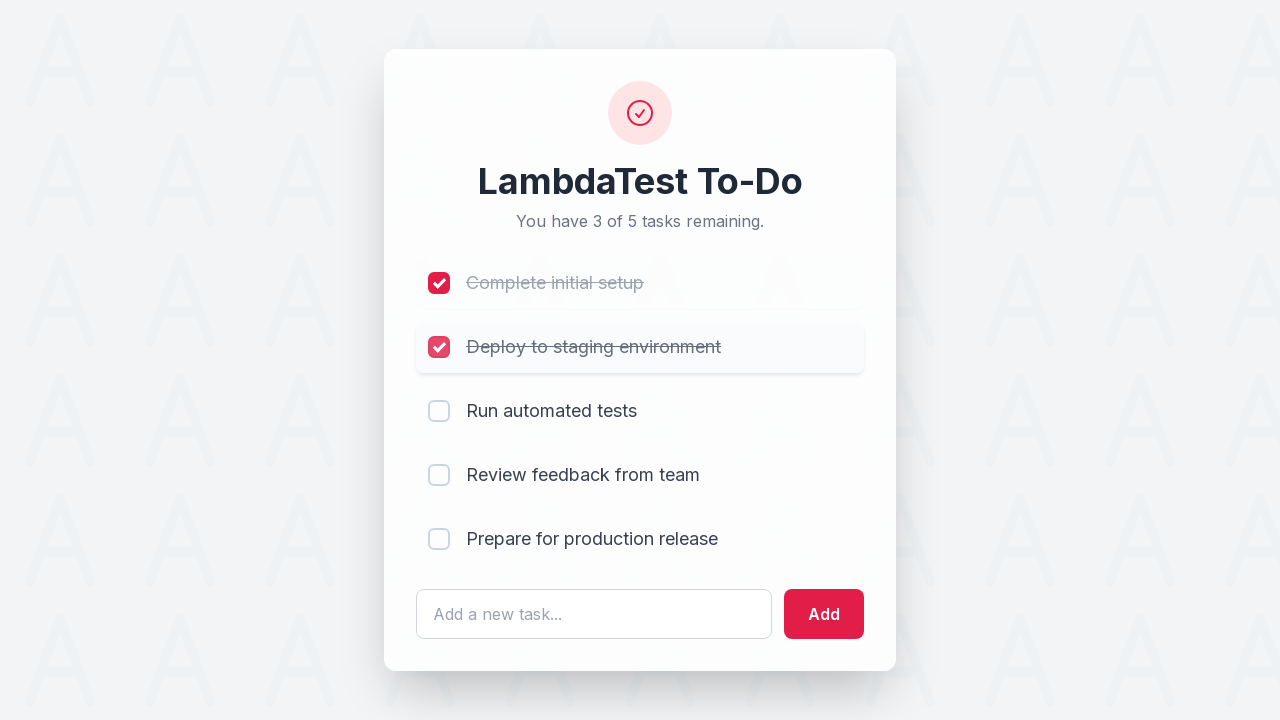

Cleared the todo input field on #sampletodotext
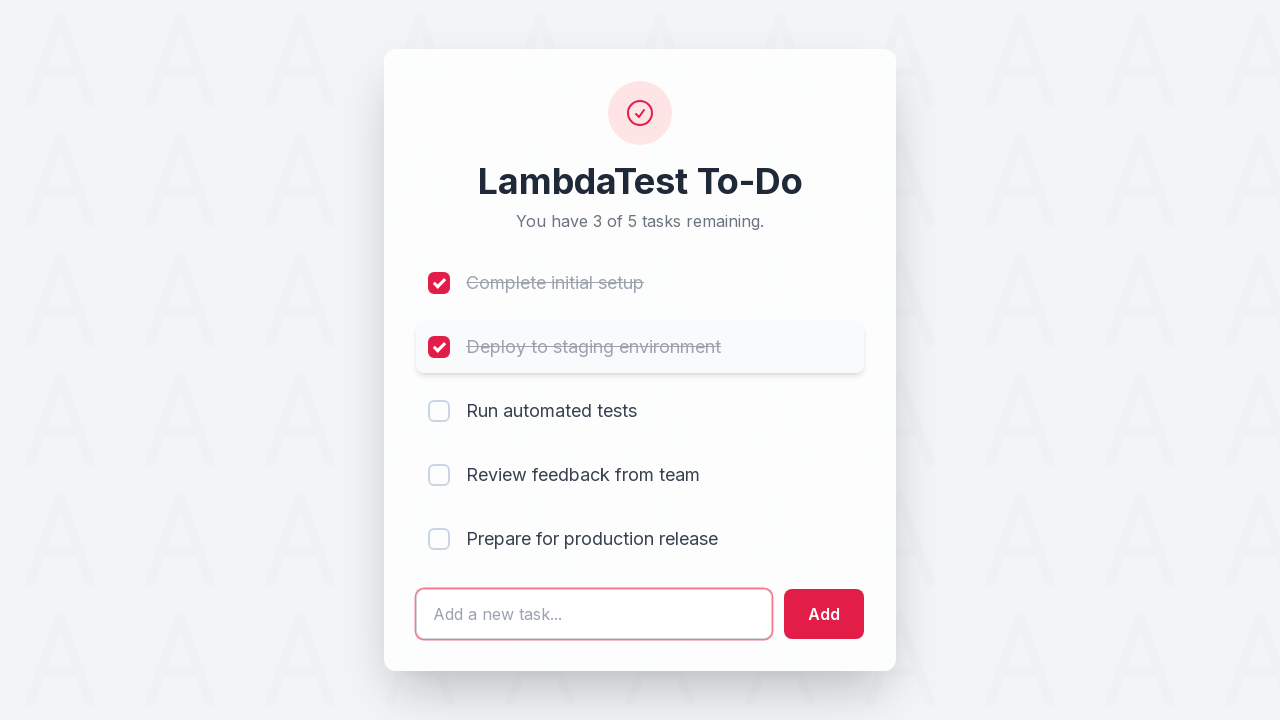

Entered new todo text: 'Yey, Let's add it to list' on #sampletodotext
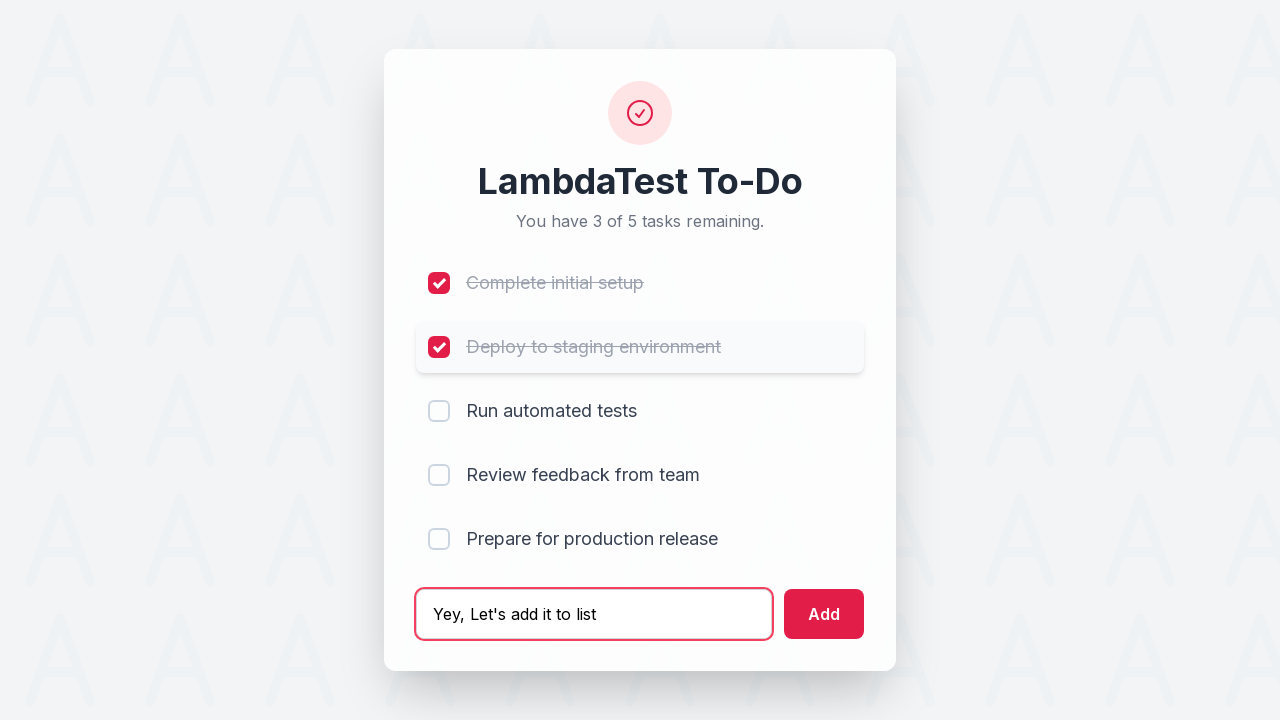

Clicked add button to add new todo to the list at (824, 614) on #addbutton
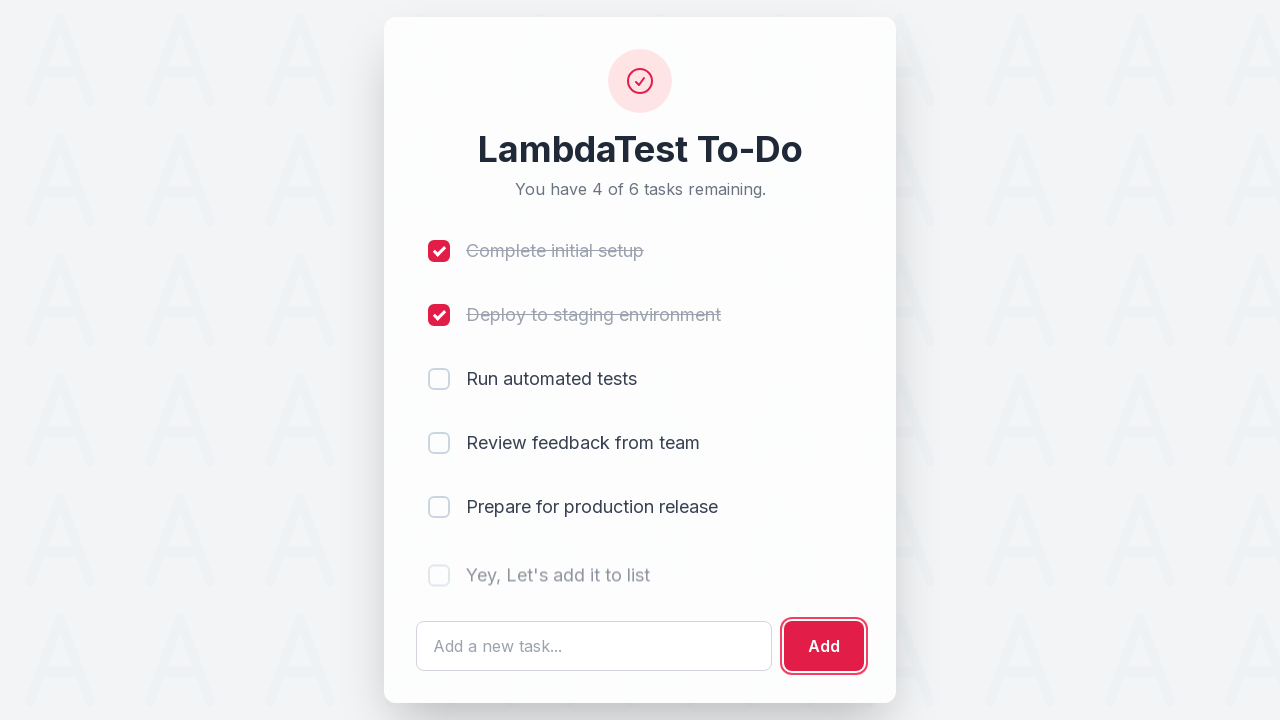

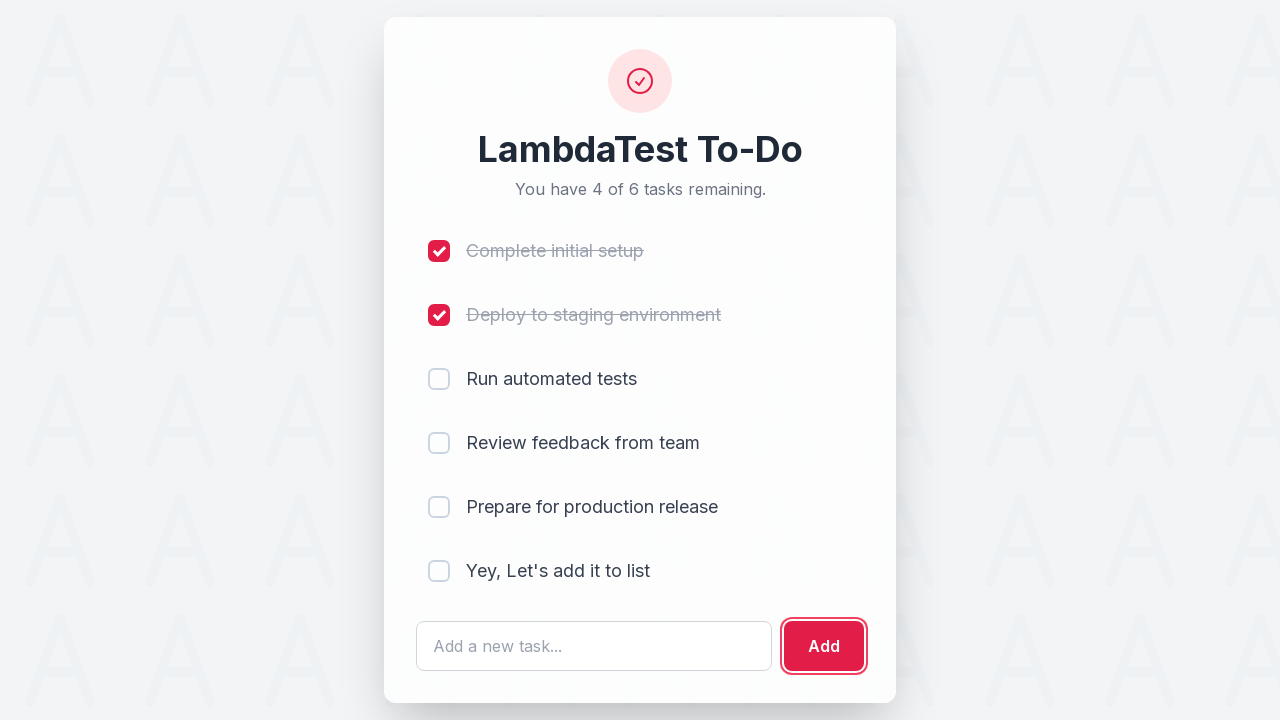